Tests clicking a blue button identified by its CSS class using XPath, then accepts the JavaScript alert that appears

Starting URL: http://uitestingplayground.com/classattr

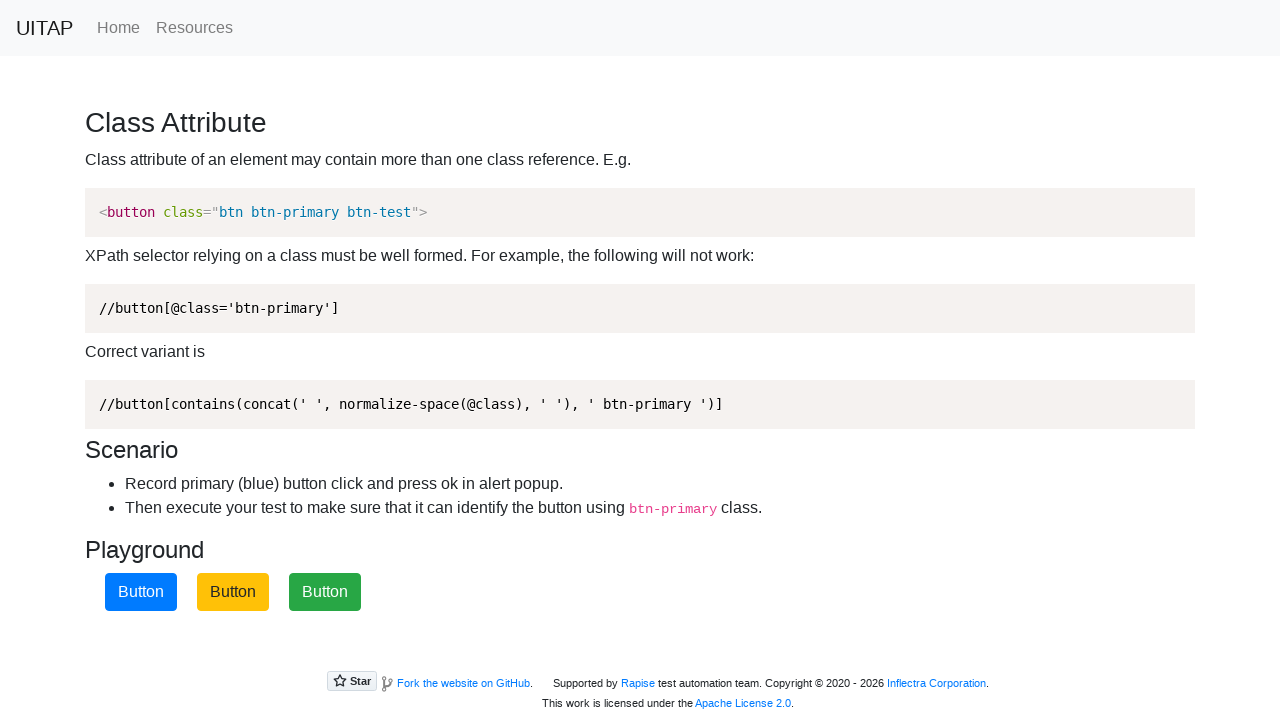

Clicked the blue button identified by btn-primary CSS class using XPath at (141, 592) on xpath=//button[contains(concat(' ', normalize-space(@class), ' '), ' btn-primary
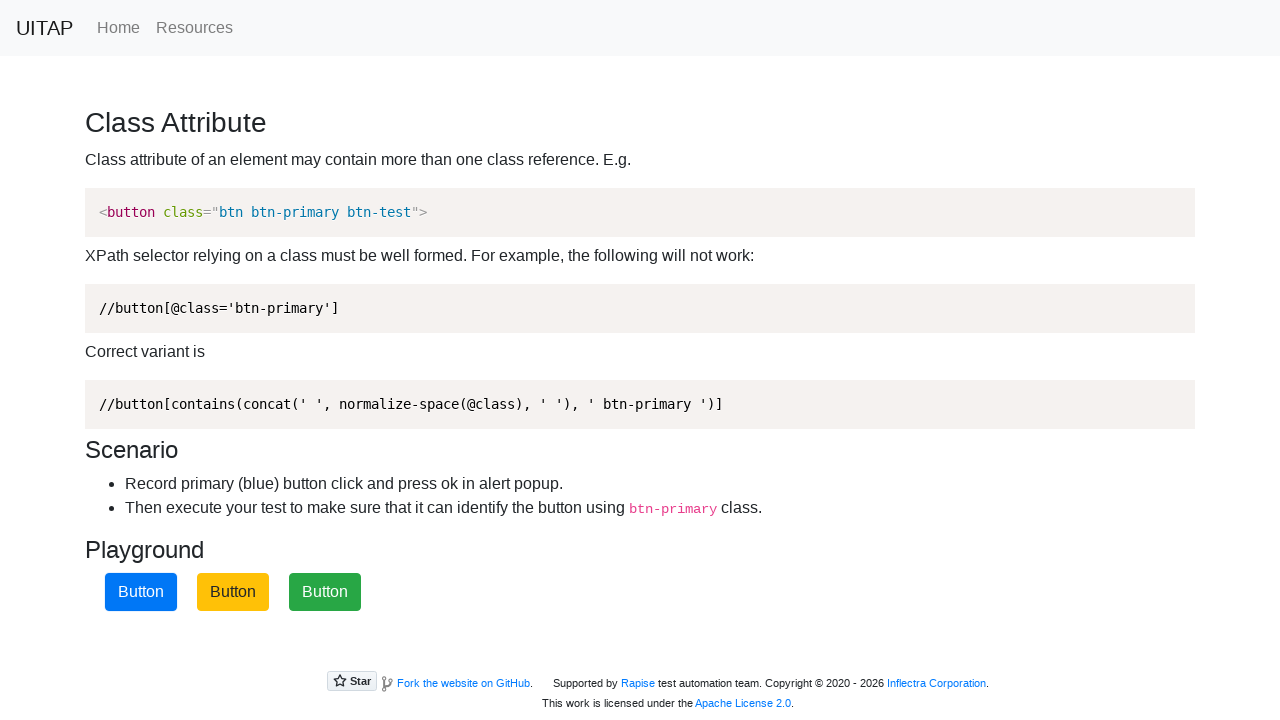

Set up dialog handler to accept JavaScript alerts
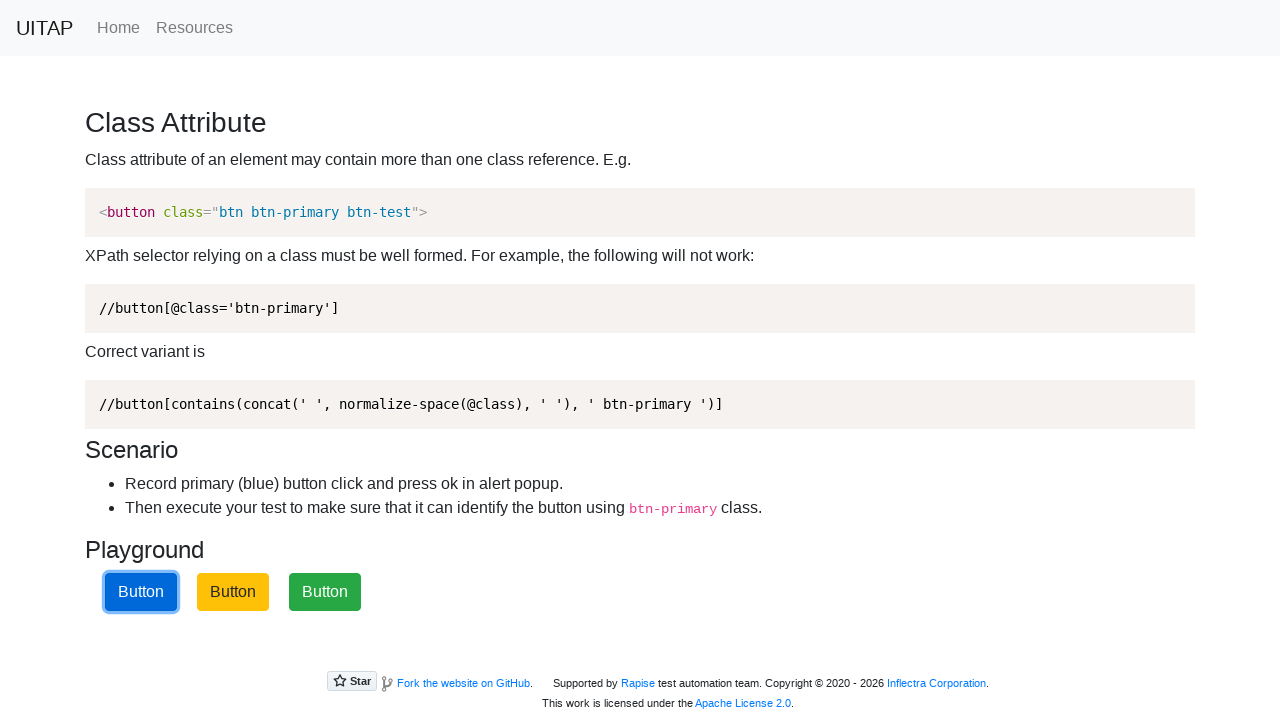

Waited 500ms for alert dialog to appear
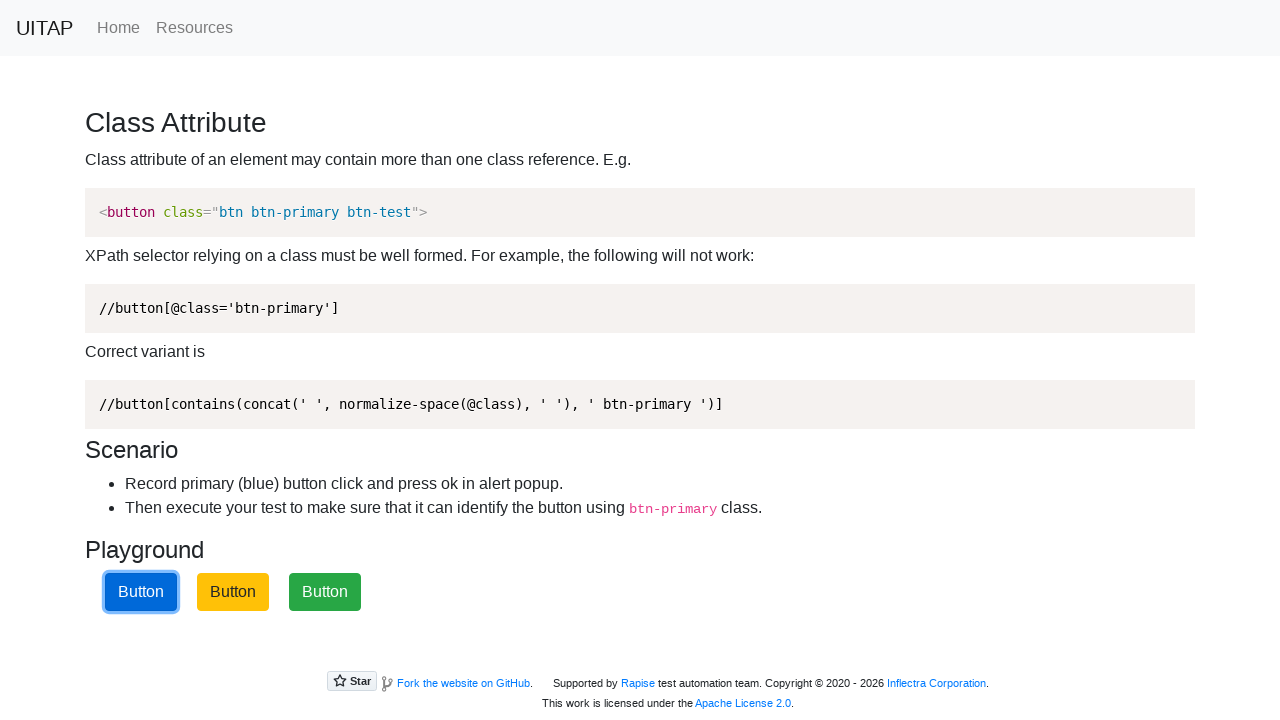

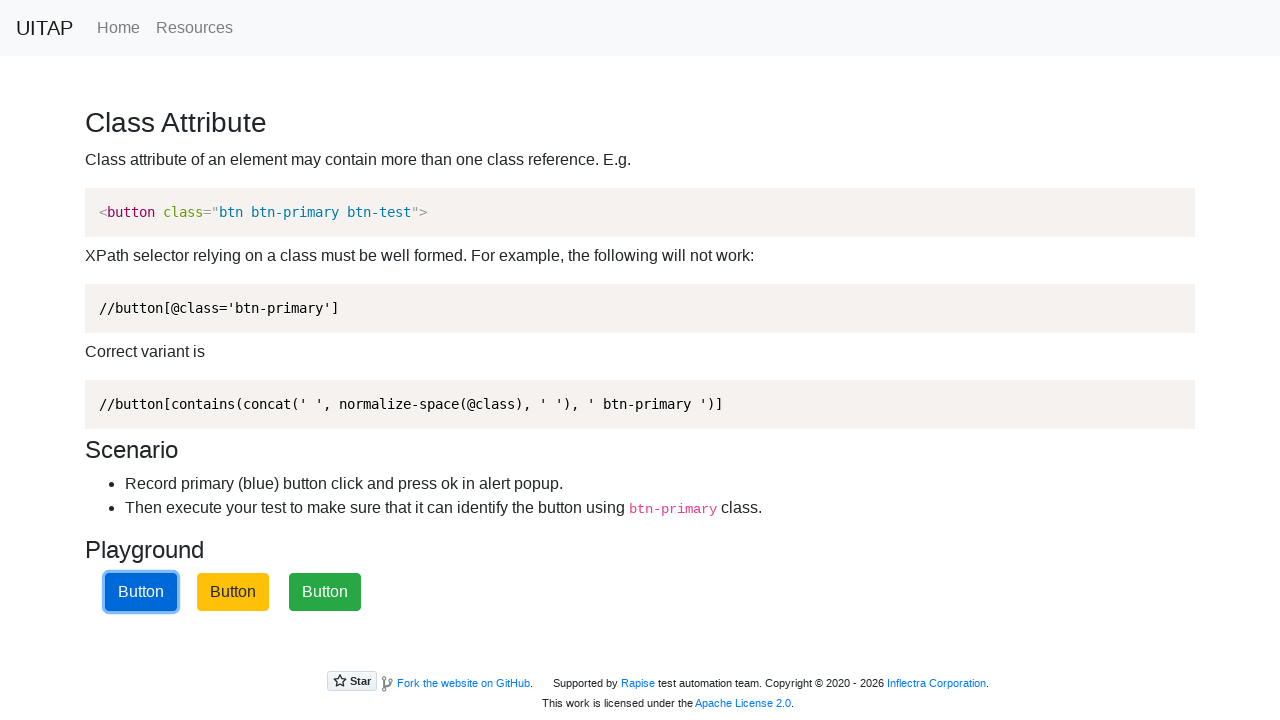